Tests drag and drop functionality by dragging an element to a target location on a demo page

Starting URL: http://sahitest.com/demo/dragDropMooTools.htm

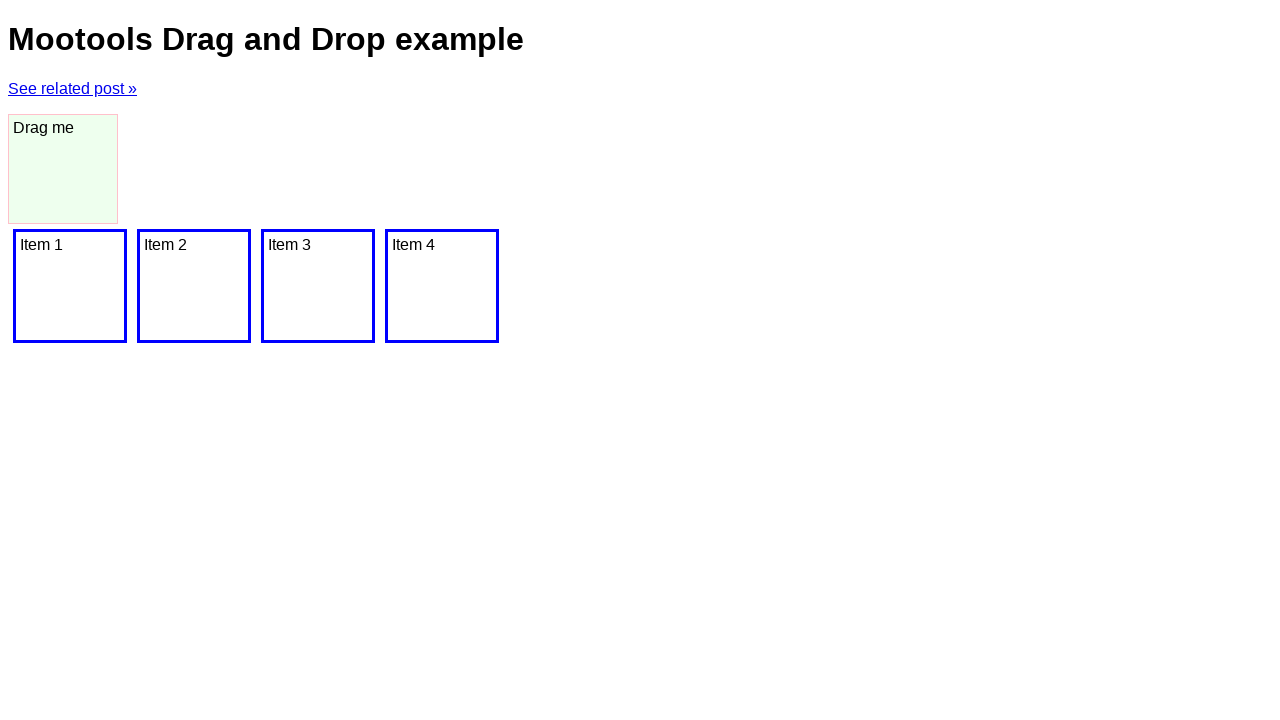

Navigated to drag and drop demo page
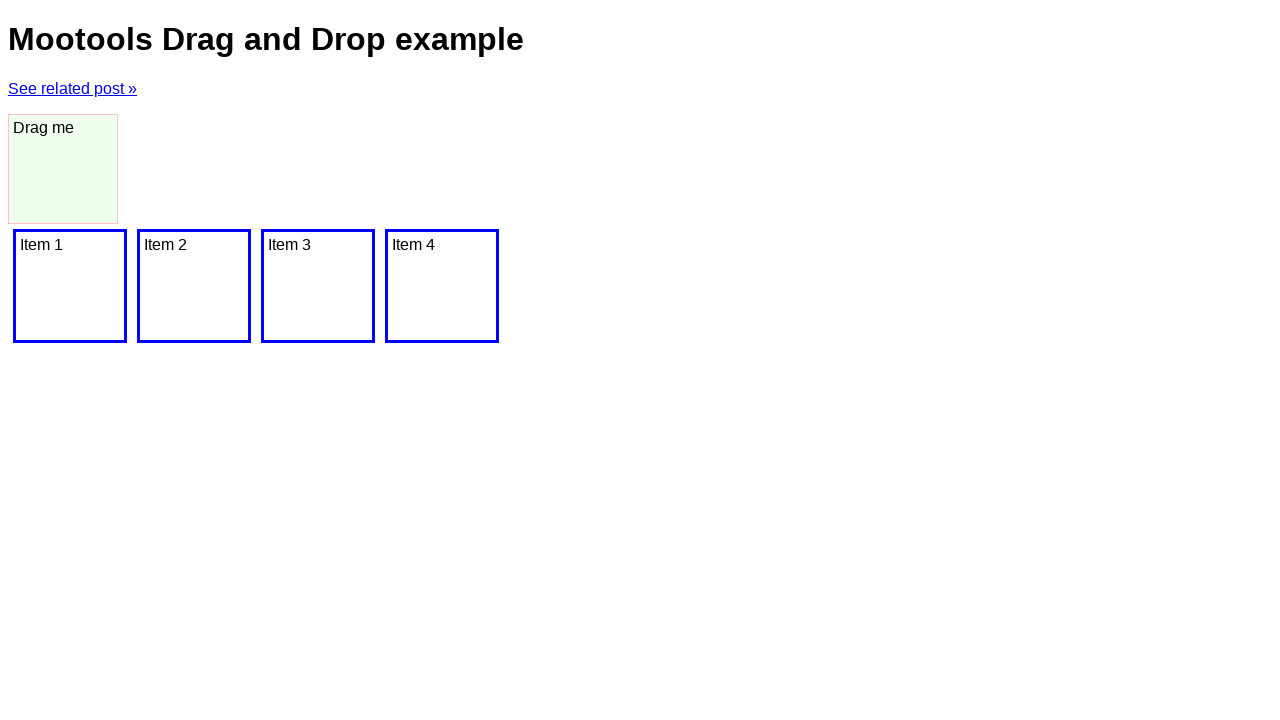

Located draggable element with ID 'dragger'
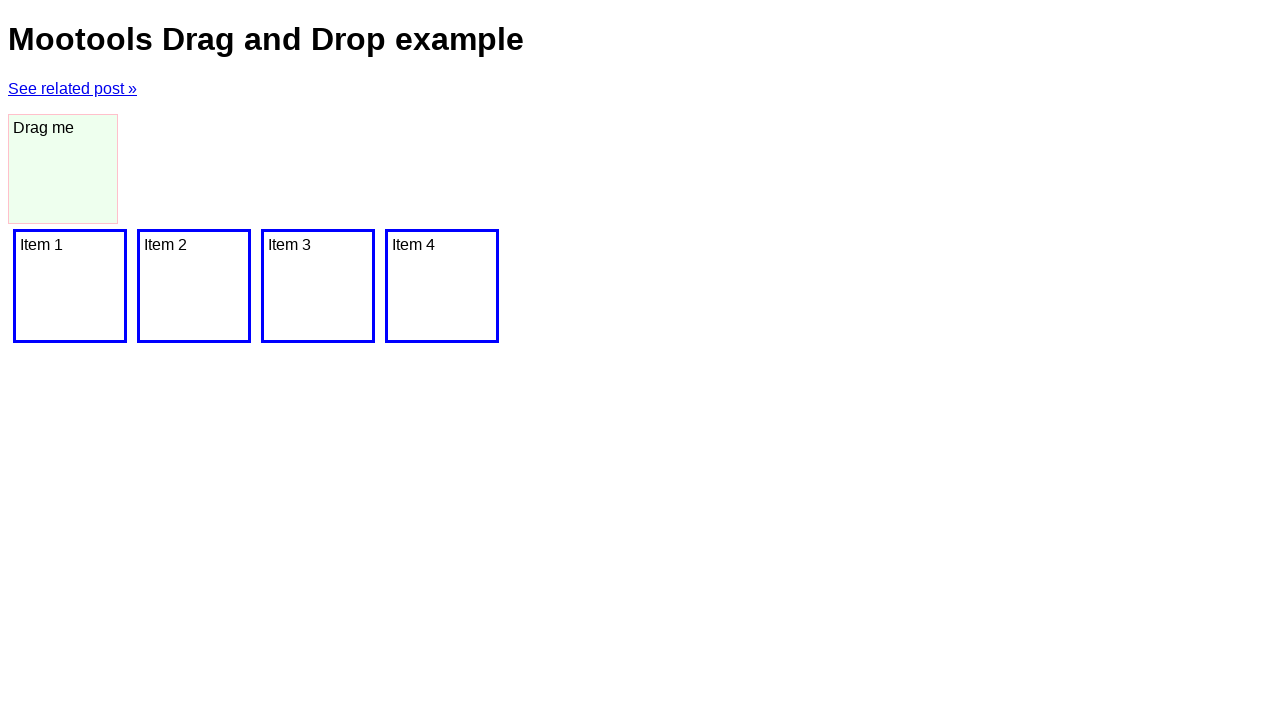

Located all target items with class 'item'
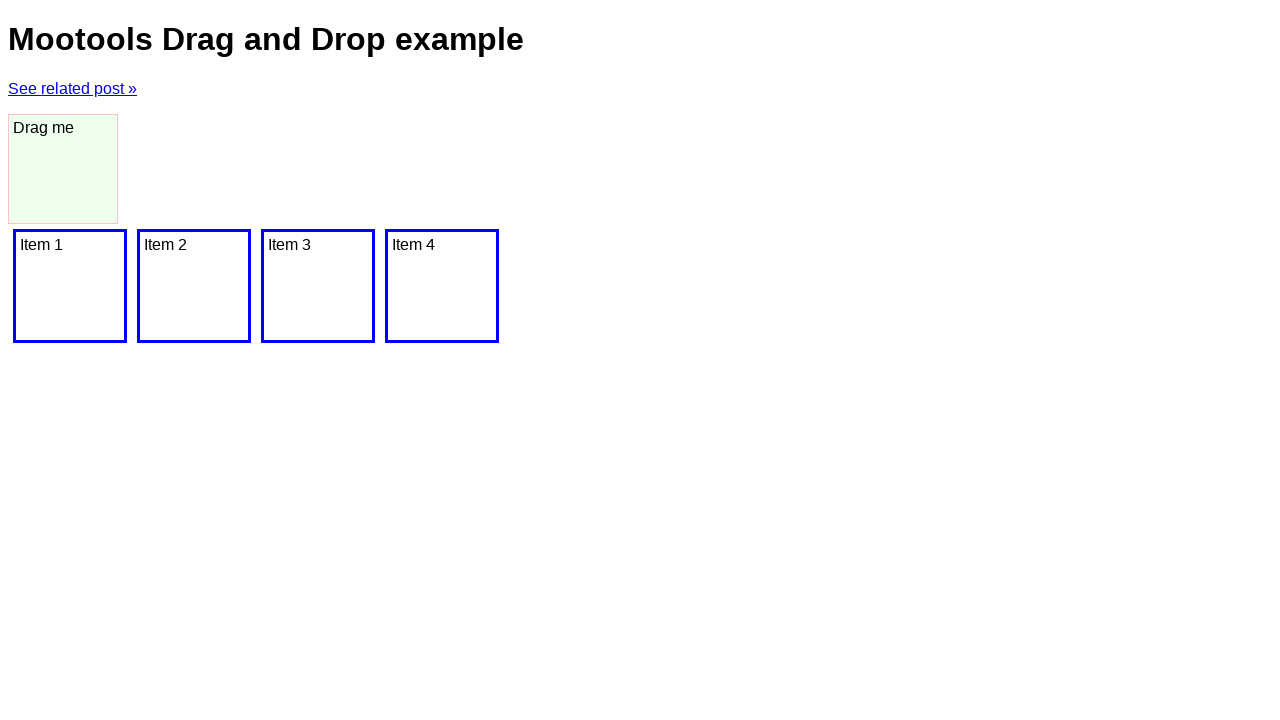

Selected the second target item (index 1)
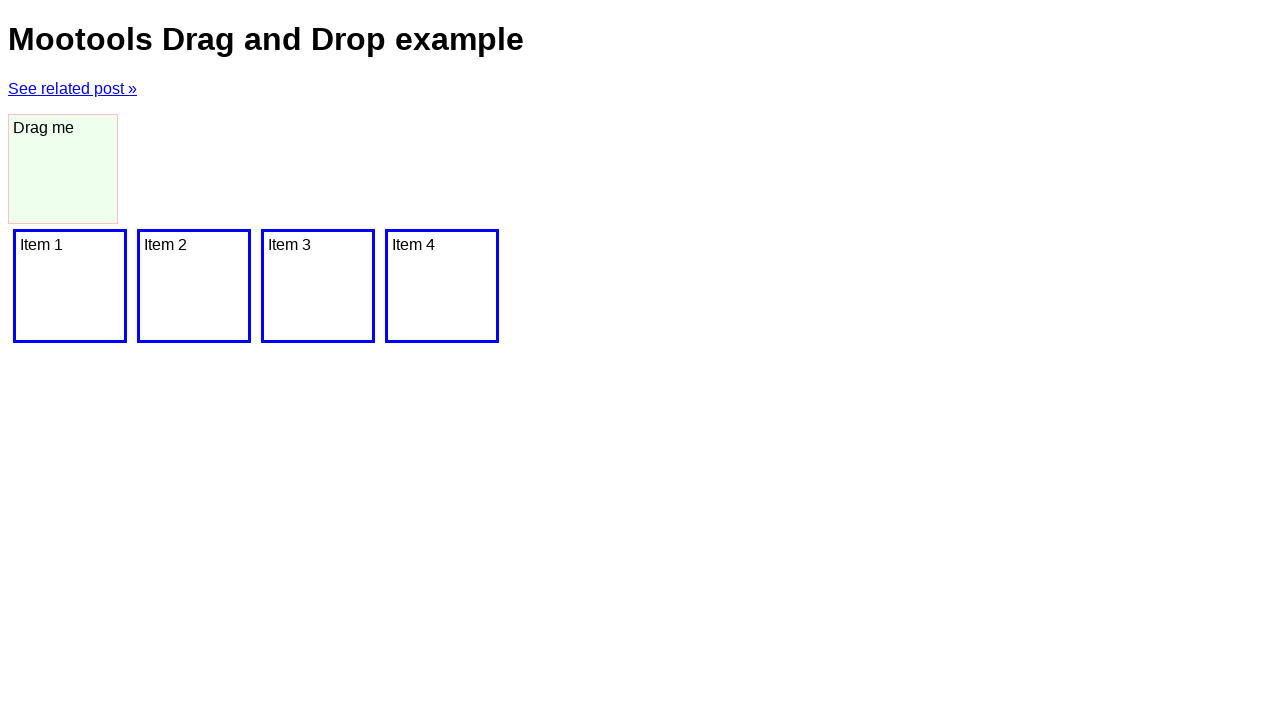

Dragged element to second target item at (194, 286)
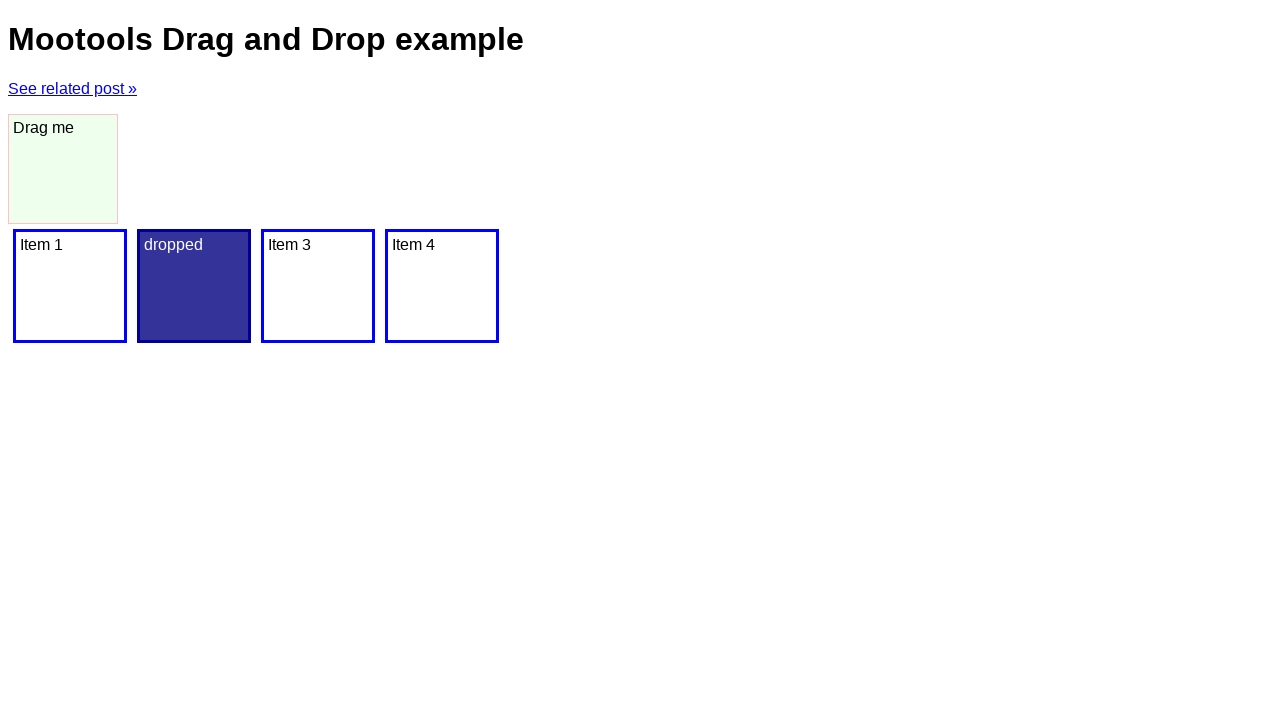

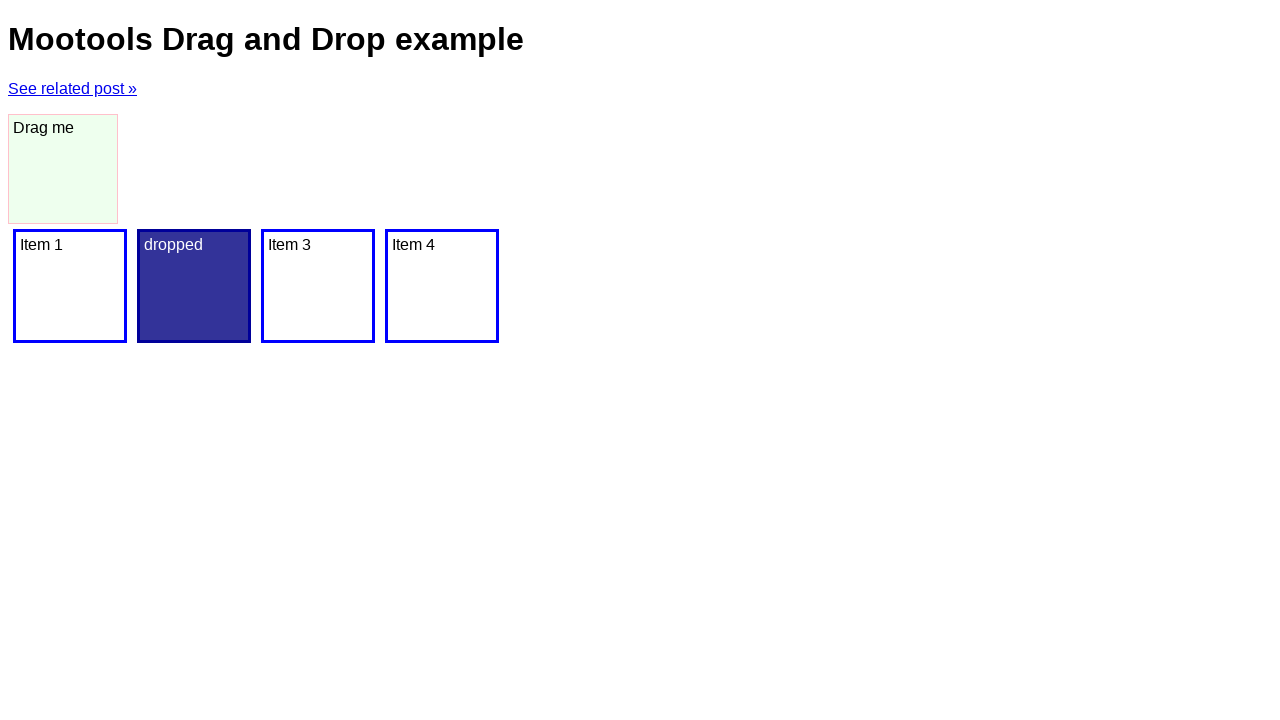